Navigates to Python download page and clicks on the Windows x86-64 MSI installer download link

Starting URL: https://www.python.org/downloads/release/python-2712/

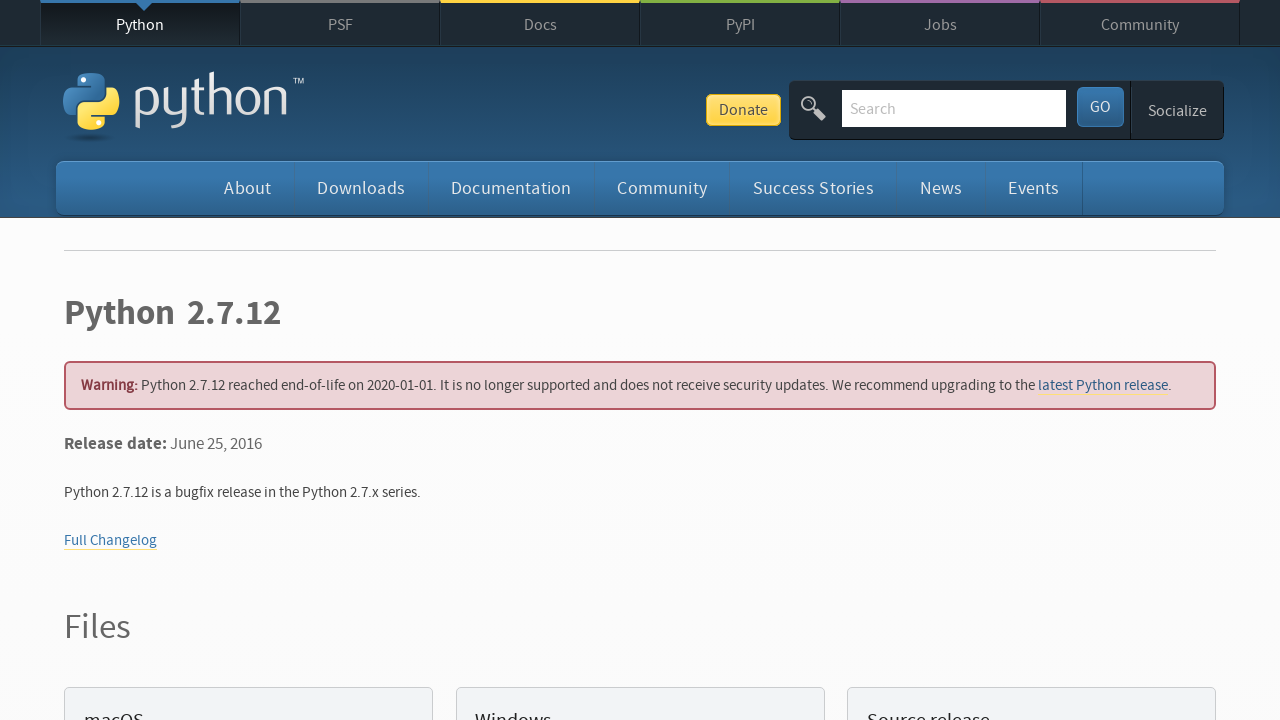

Navigated to Python 2.7.12 download page
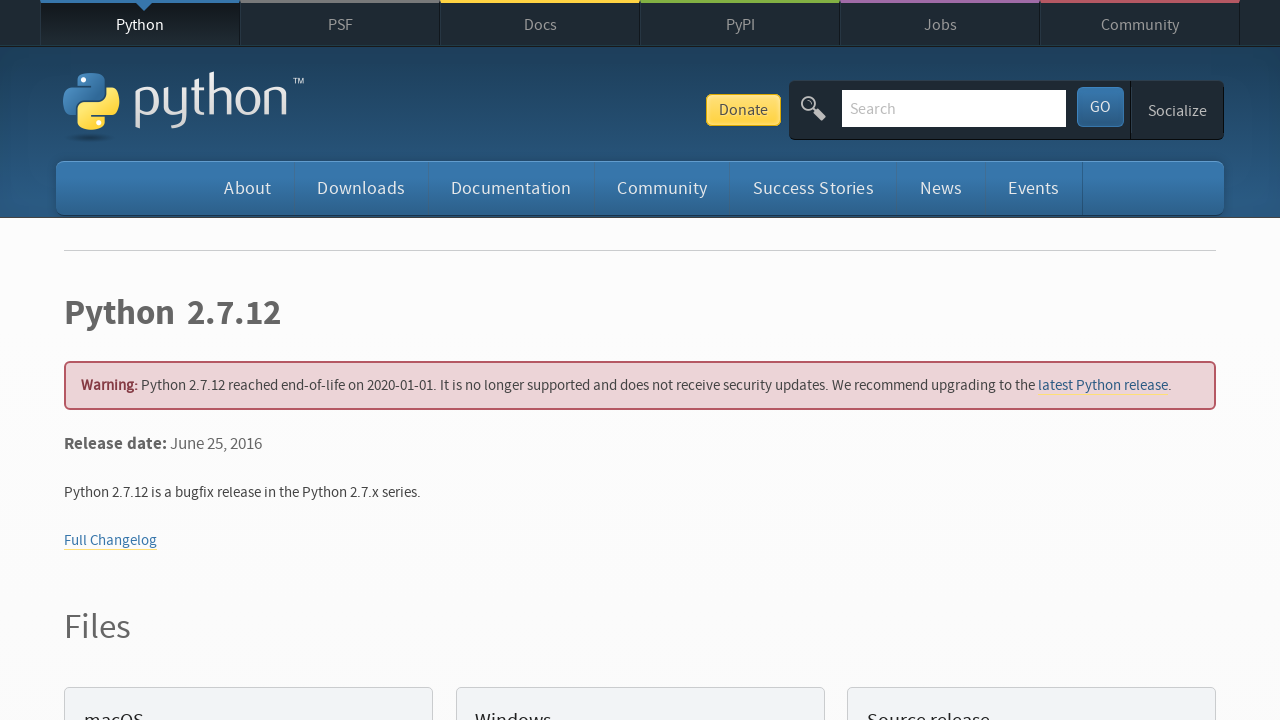

Clicked on Windows x86-64 MSI installer download link at (162, 360) on a:has-text('Windows x86-64 MSI installer')
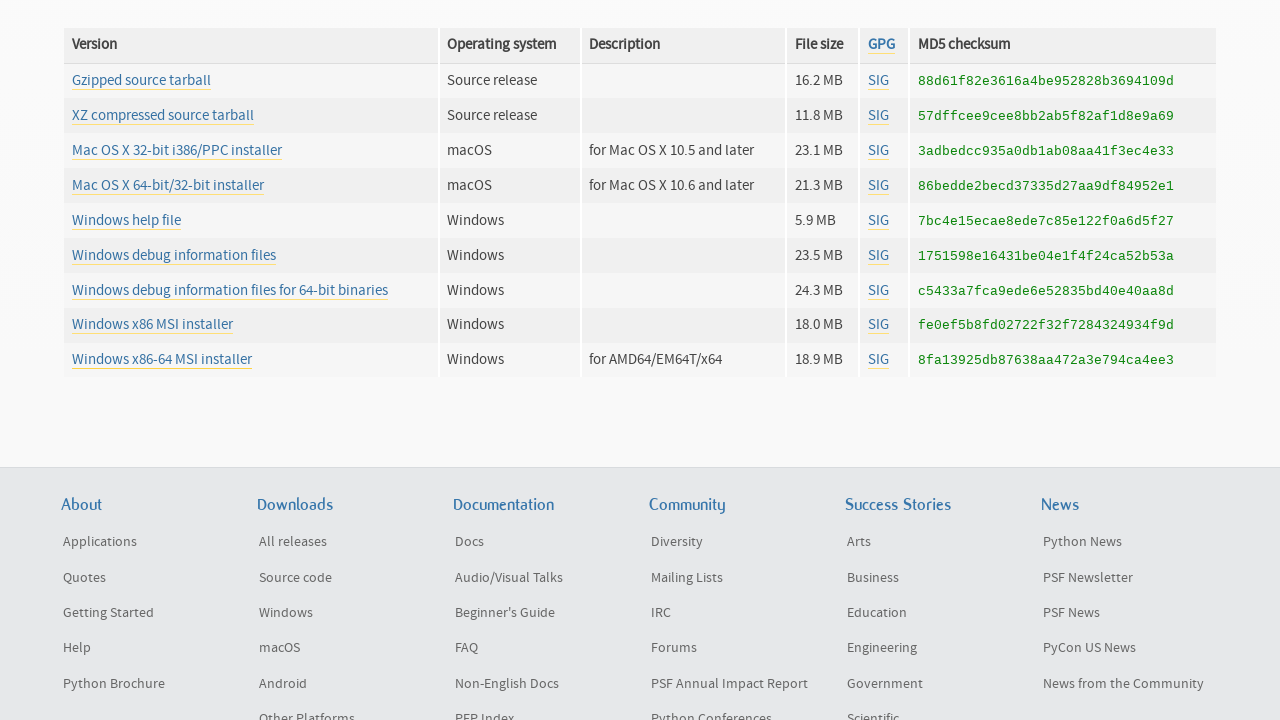

Waited 2 seconds for download to initiate
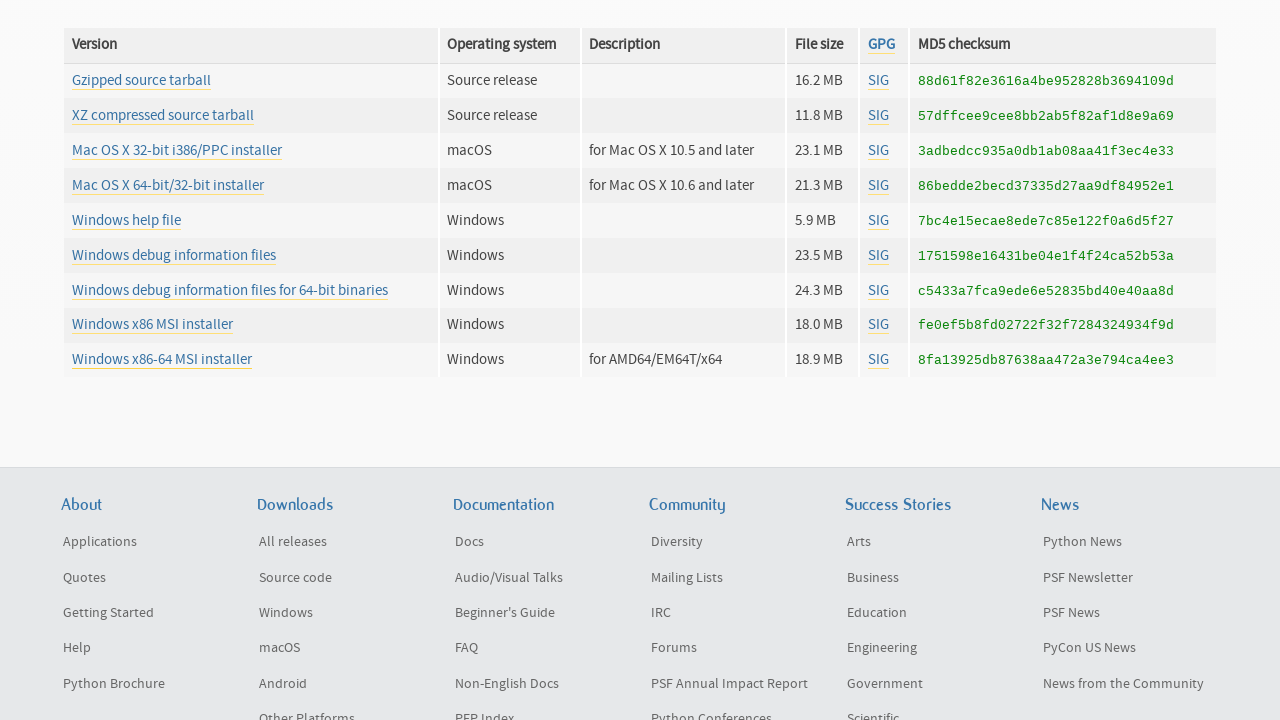

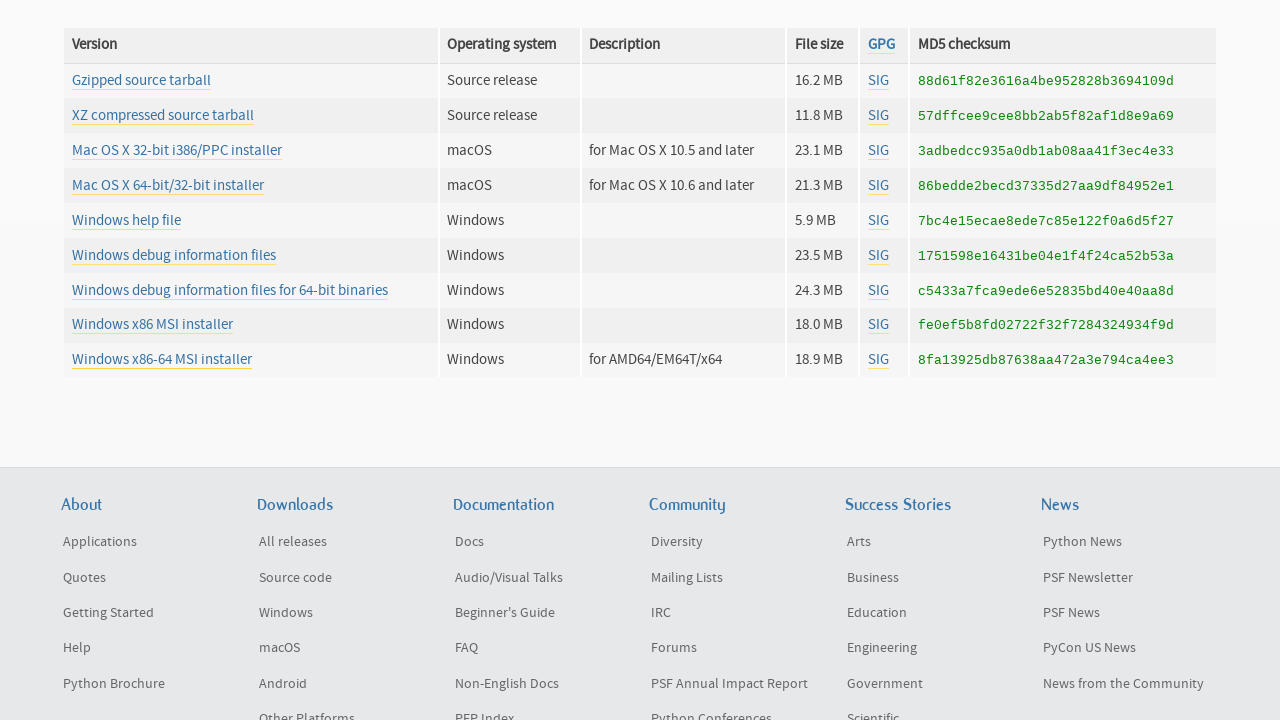